Tests adding a task with a maximum reasonable length of 255 characters.

Starting URL: https://todomvc.com/examples/typescript-react/#/

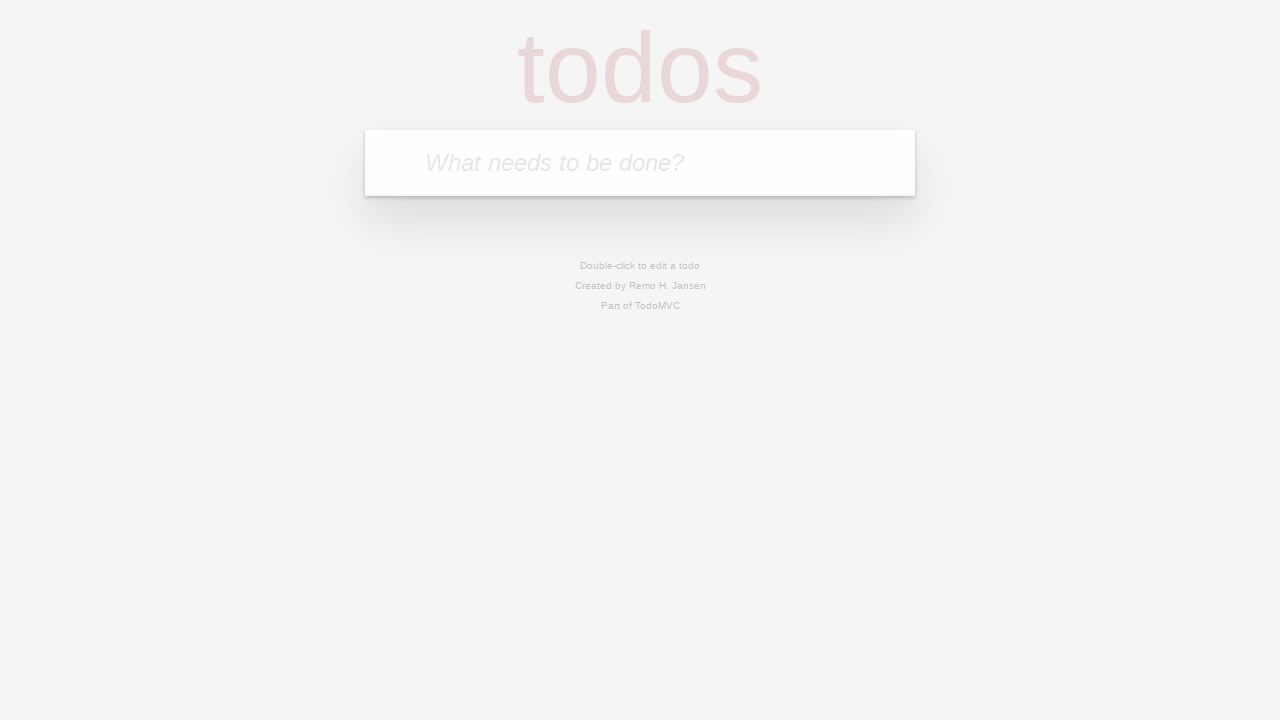

Located the task input field
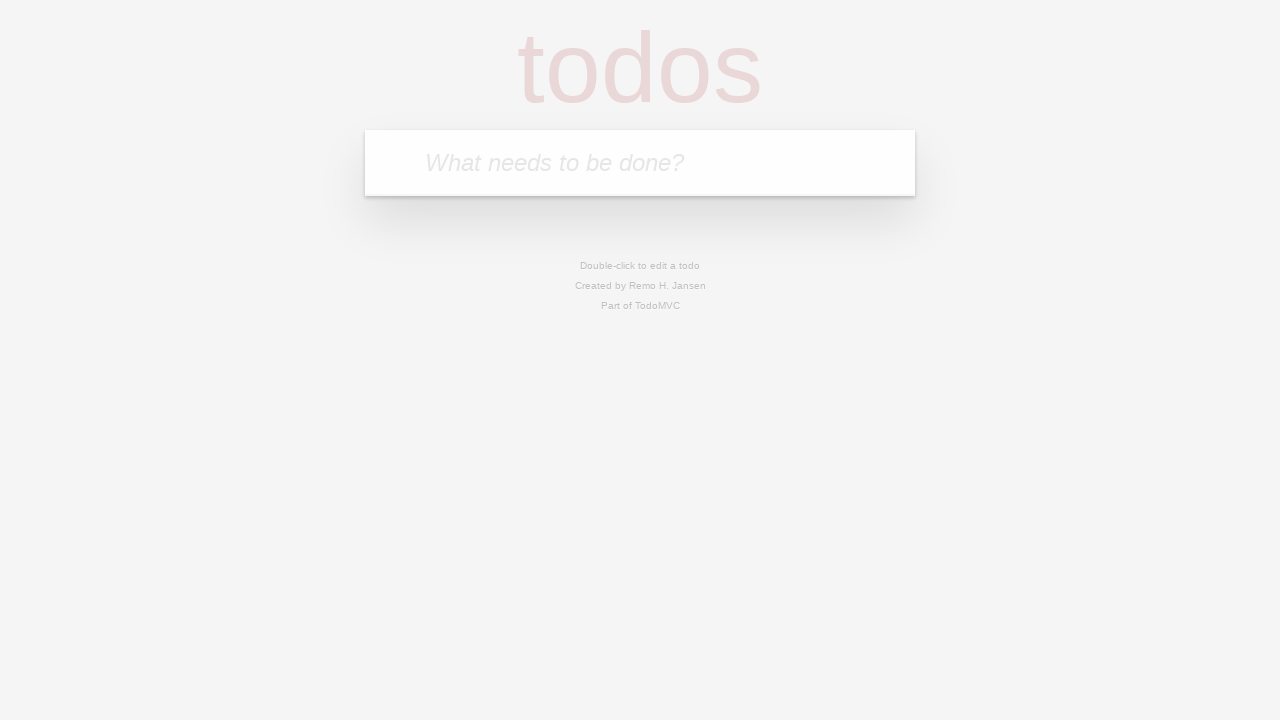

Filled task input field with 255 character string on internal:attr=[placeholder="What needs to be done?"i]
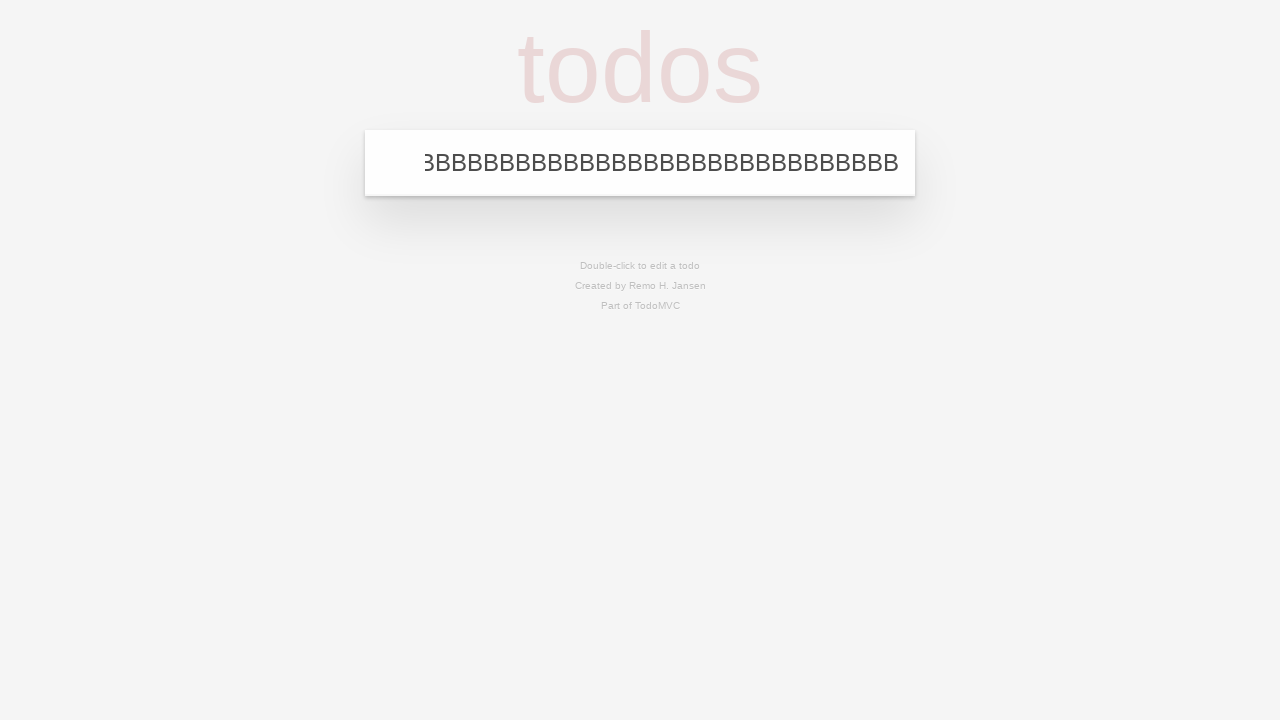

Pressed Enter to submit the task on internal:attr=[placeholder="What needs to be done?"i]
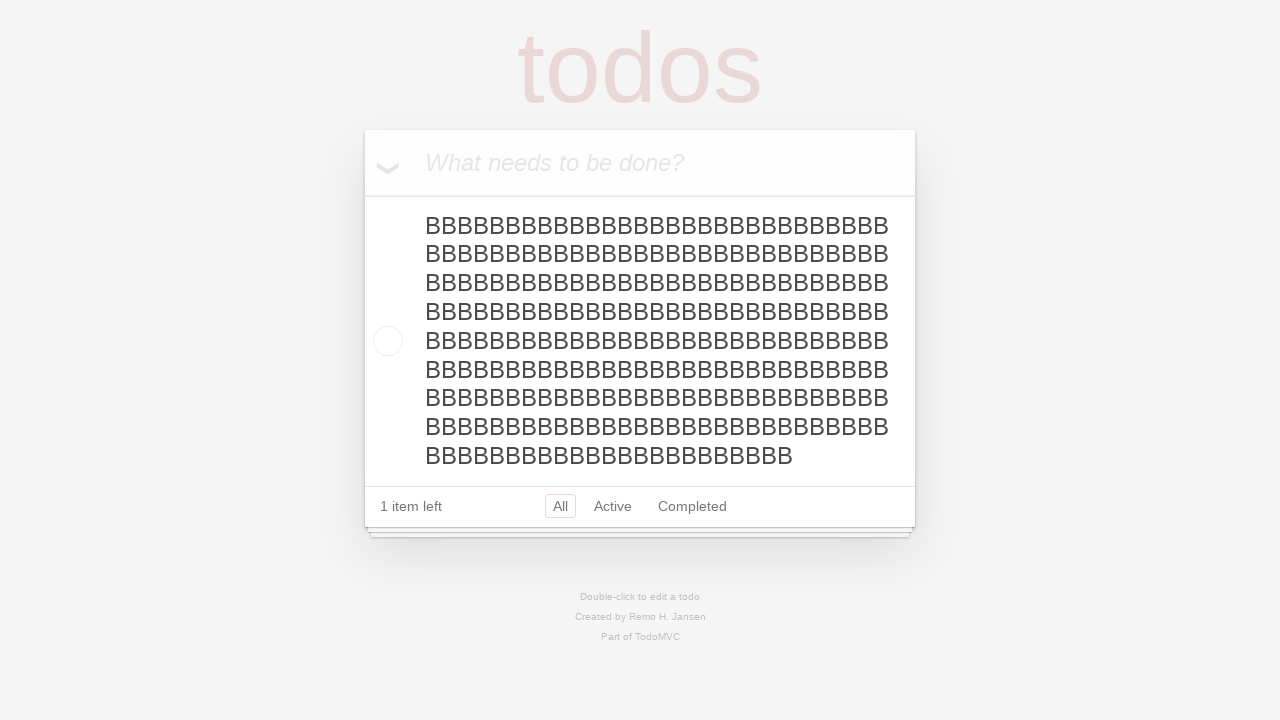

Verified task was added to the todo list
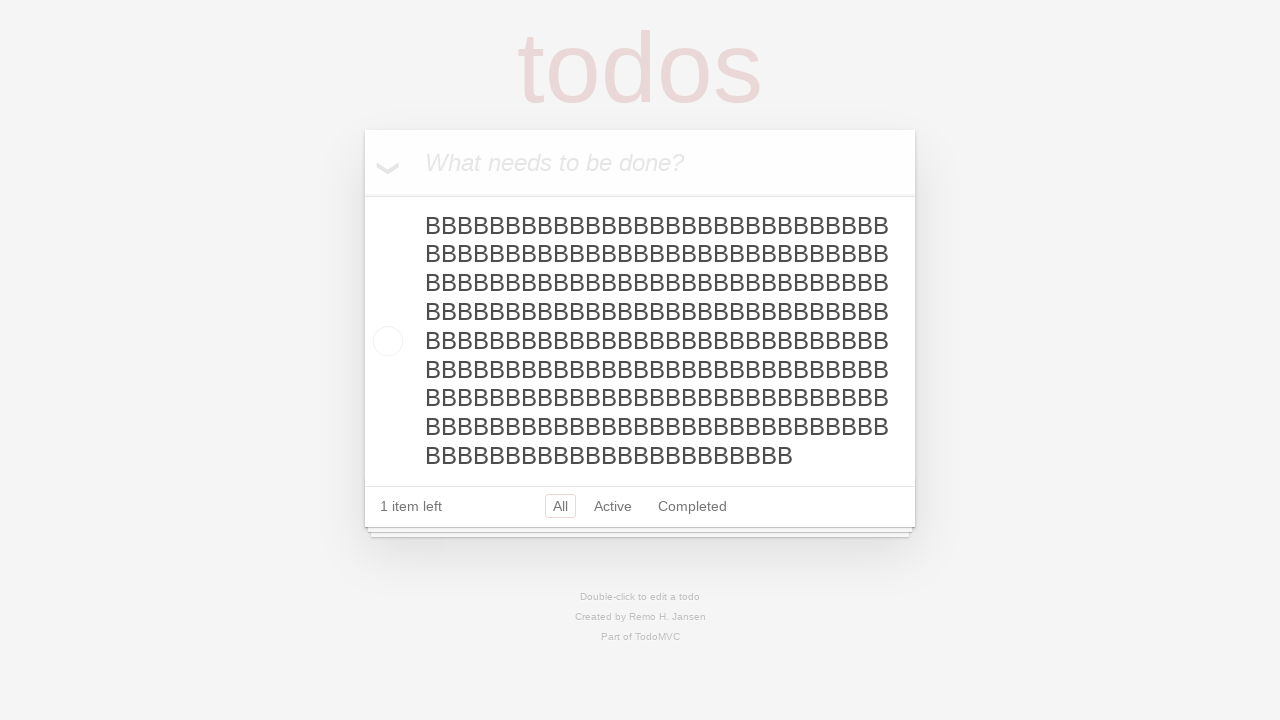

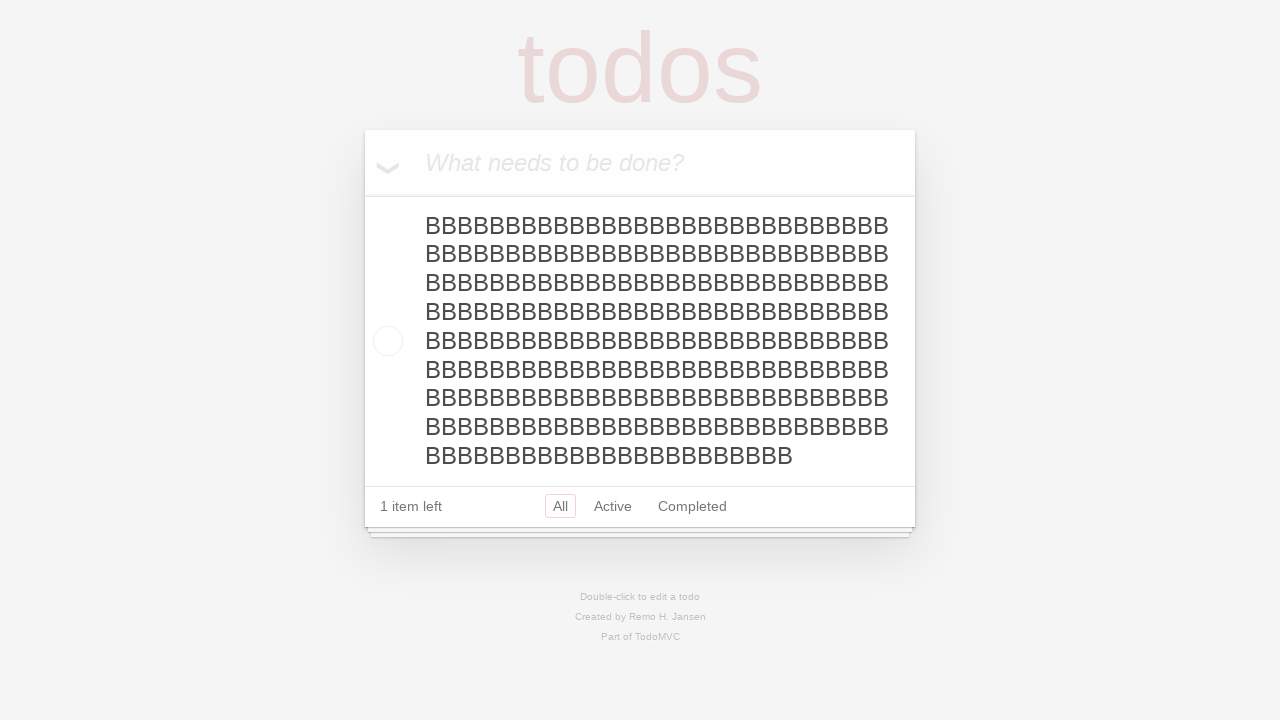